Navigates to DuckDuckGo search page and verifies the search input field is present and accessible

Starting URL: https://duckduckgo.com/

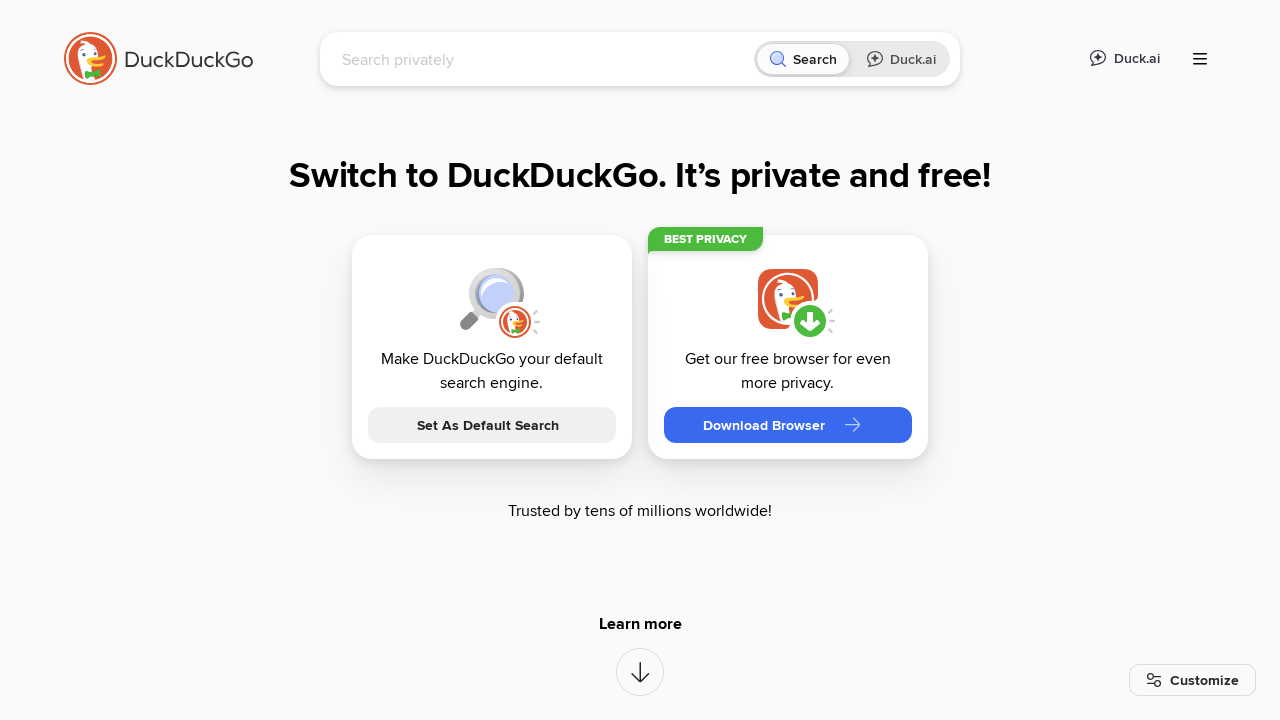

Navigated to DuckDuckGo search page
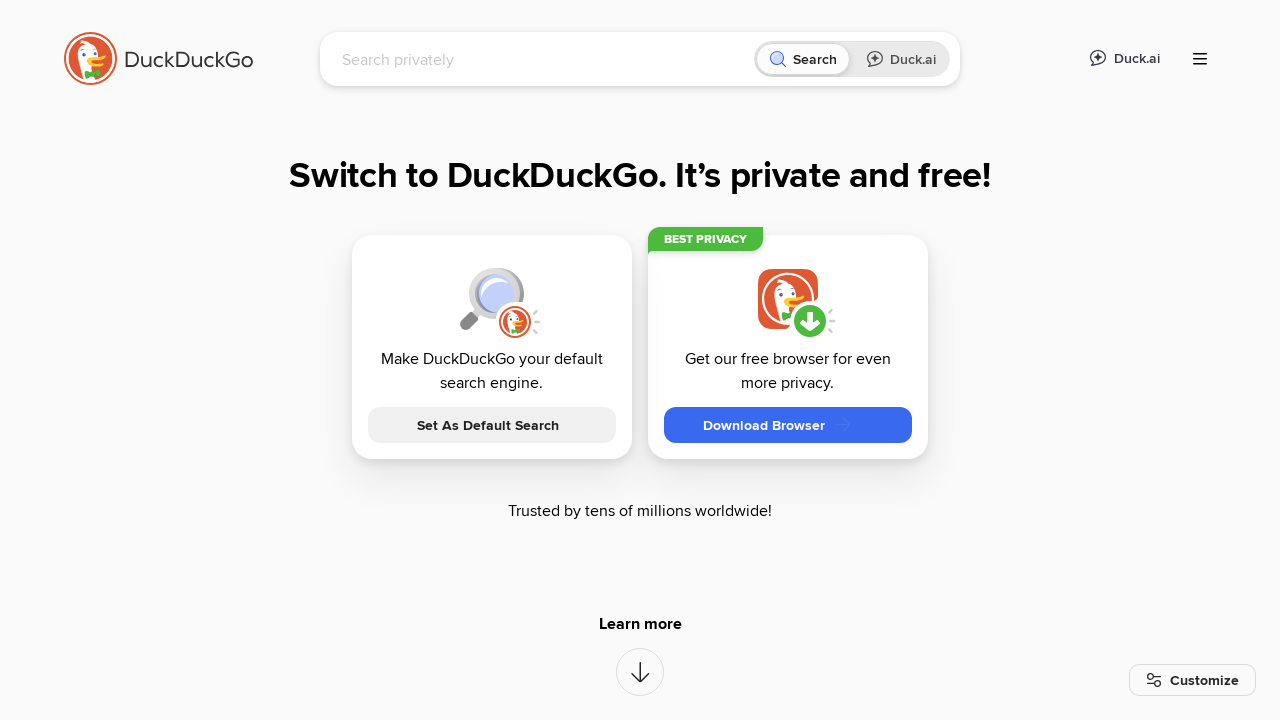

Search input field element is present and loaded
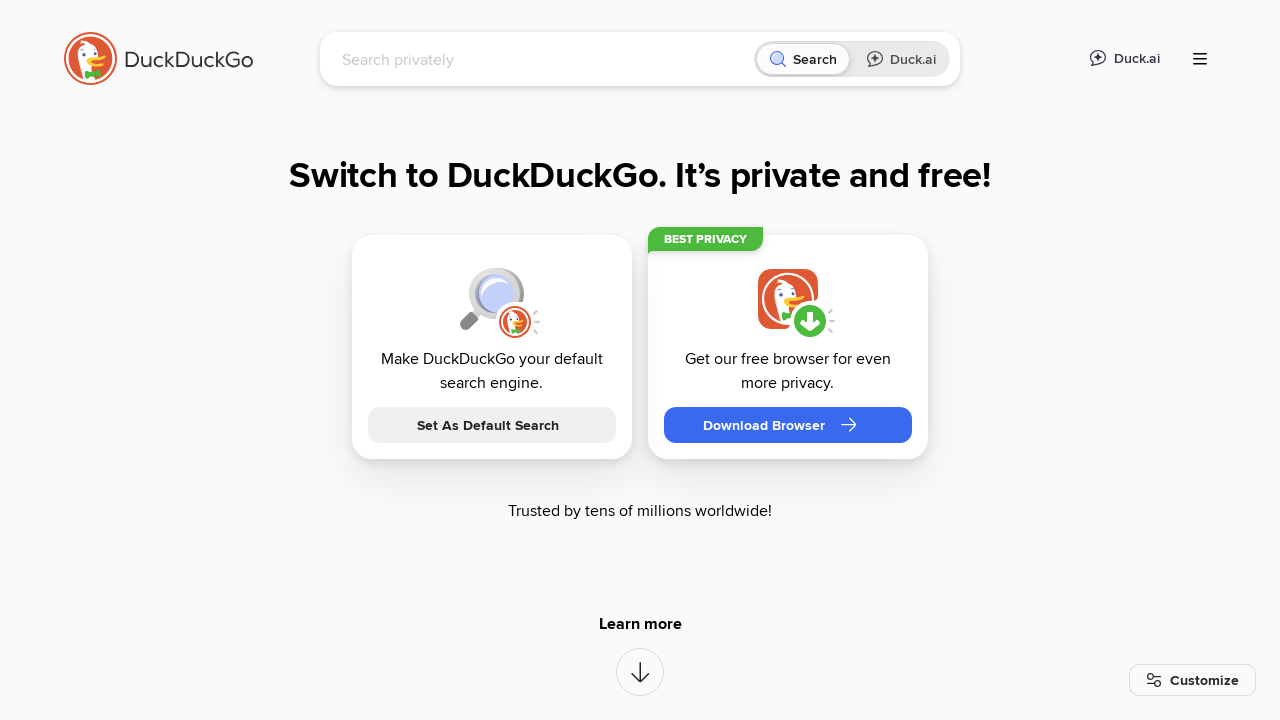

Search input field is visible and accessible
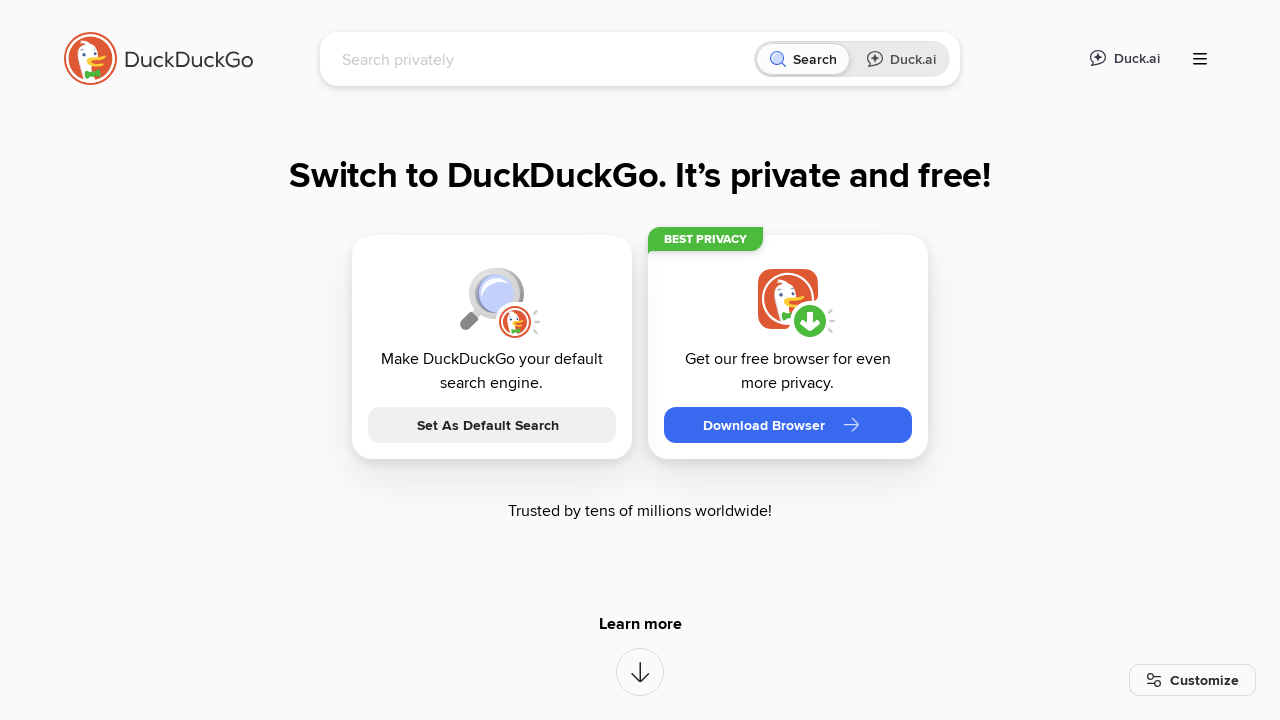

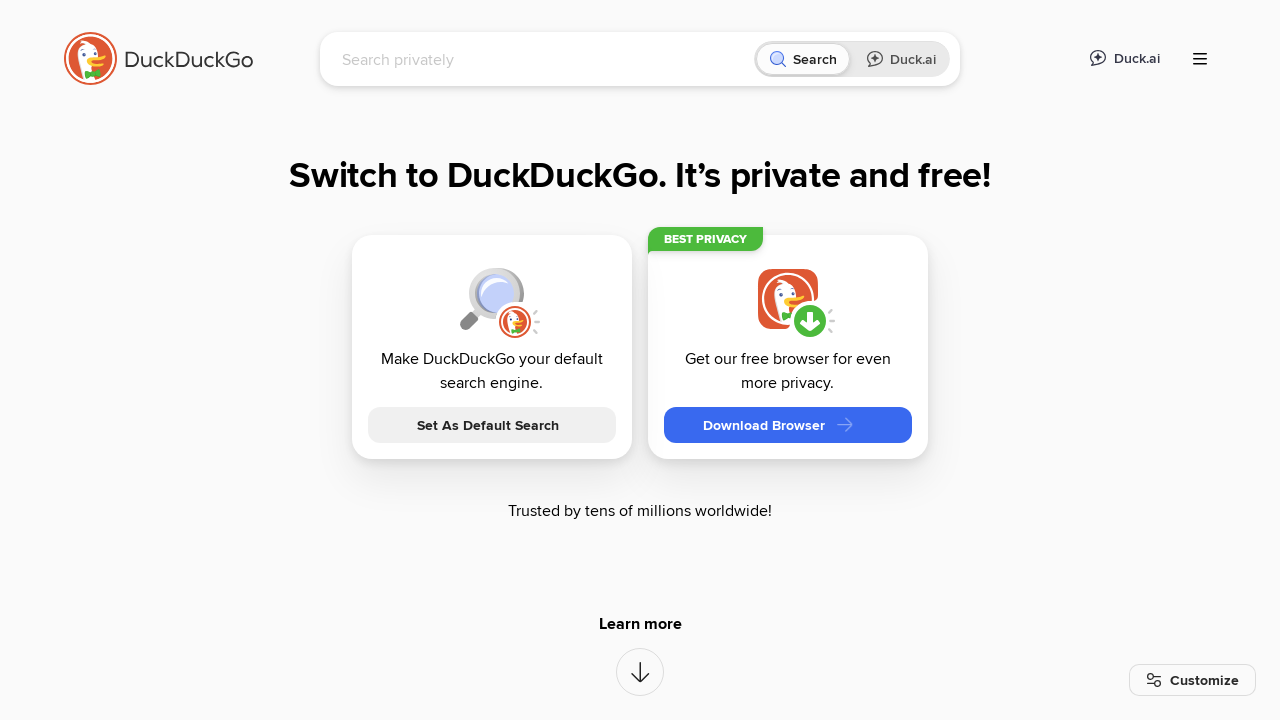